Tests checkbox functionality by verifying a Senior Citizen Discount checkbox is initially unchecked, clicking it, and then verifying it becomes checked.

Starting URL: https://rahulshettyacademy.com/dropdownsPractise/

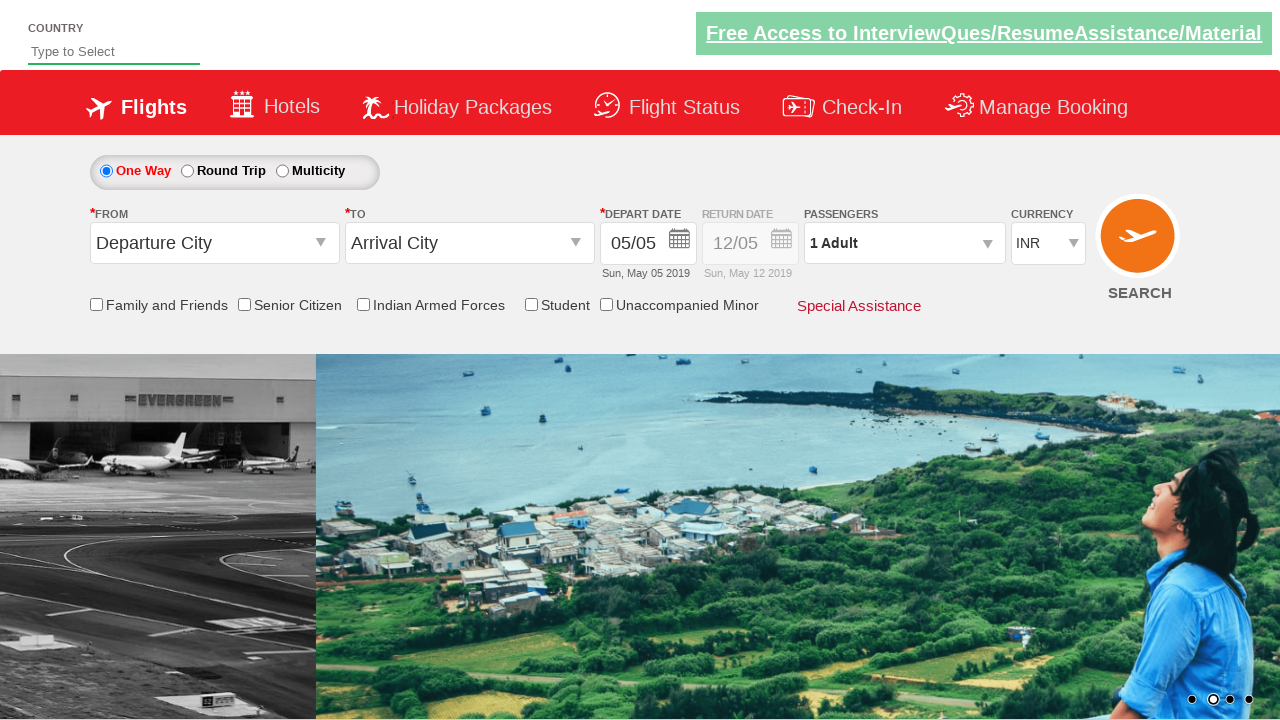

Located Senior Citizen Discount checkbox element
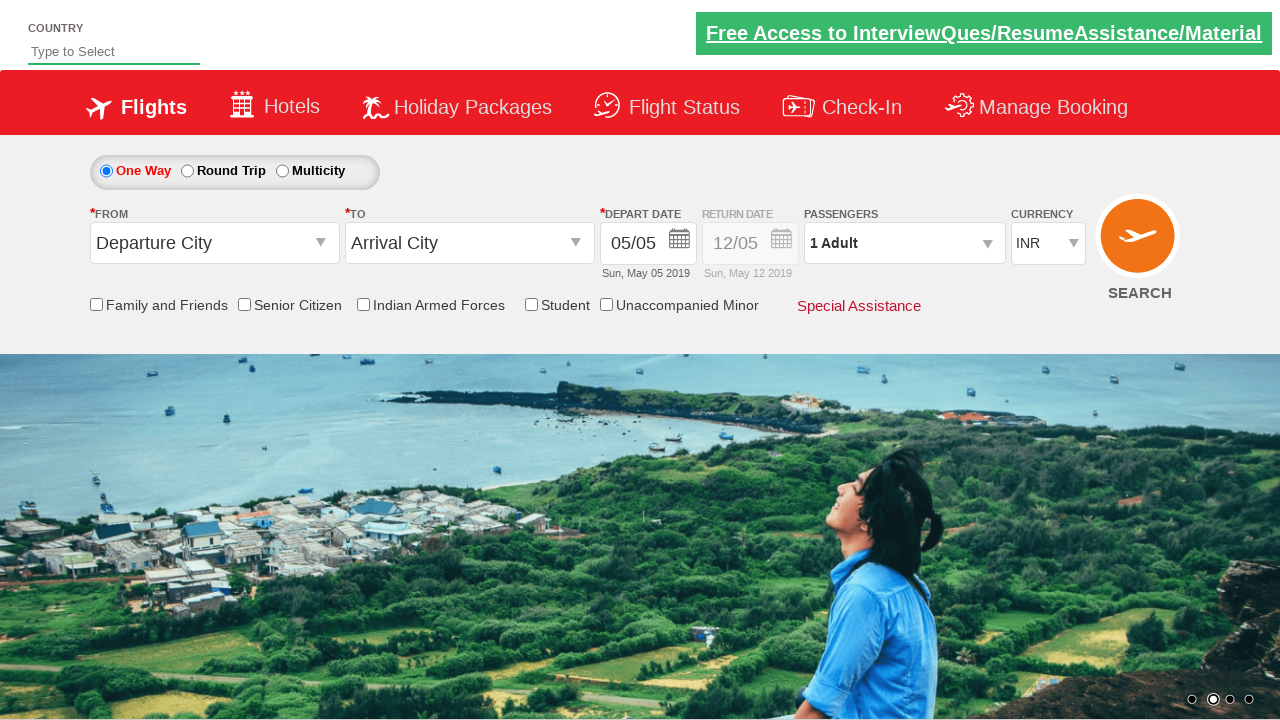

Verified Senior Citizen Discount checkbox is initially unchecked
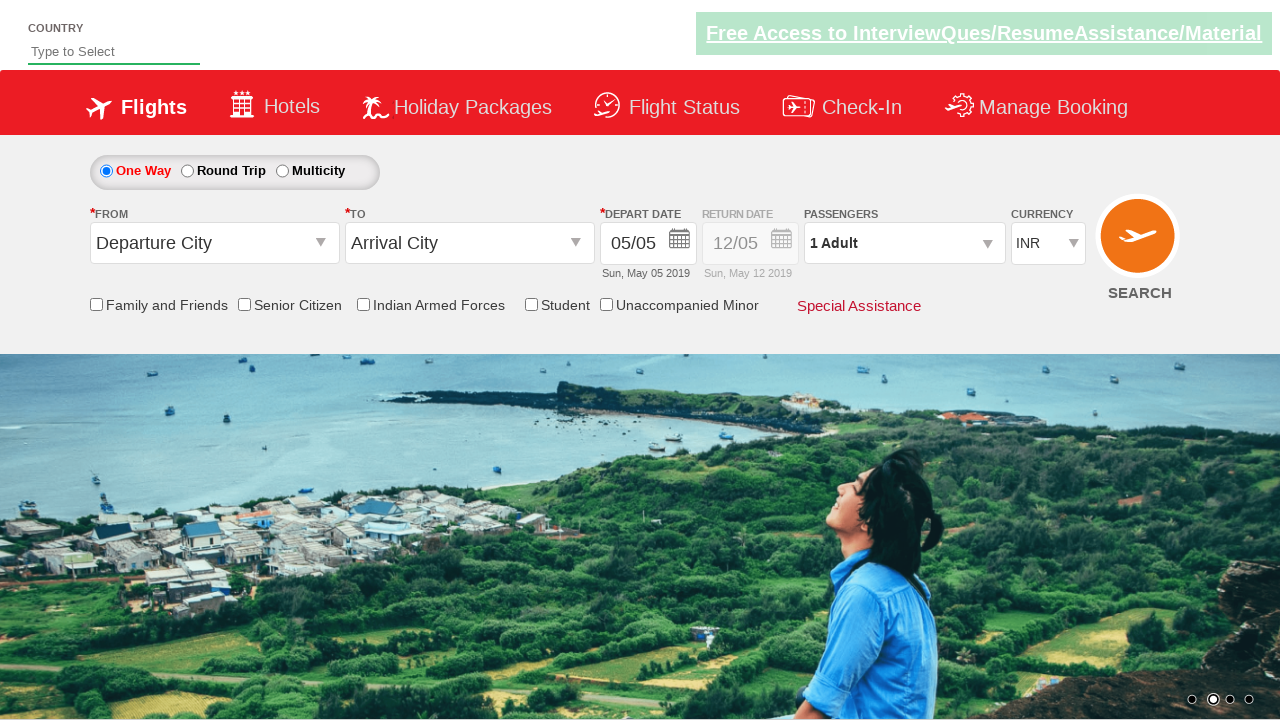

Clicked Senior Citizen Discount checkbox to select it at (244, 304) on input[id*='SeniorCitizenDiscount']
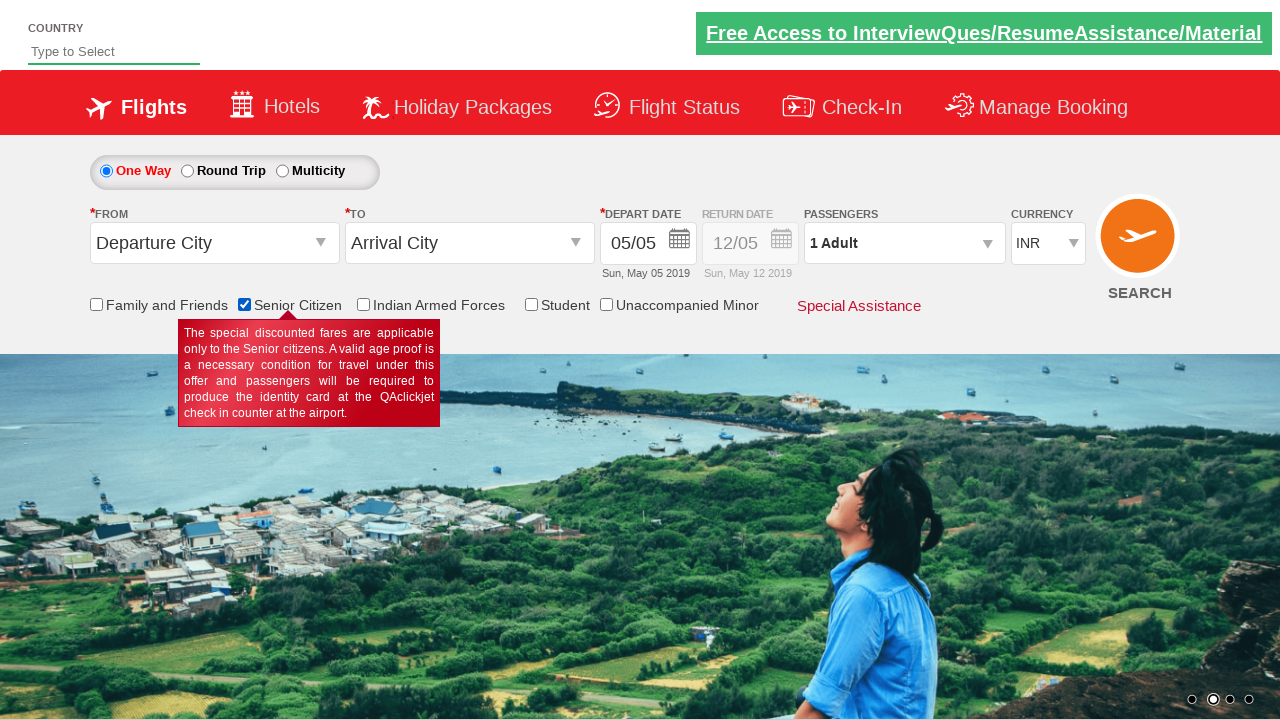

Verified Senior Citizen Discount checkbox is now checked
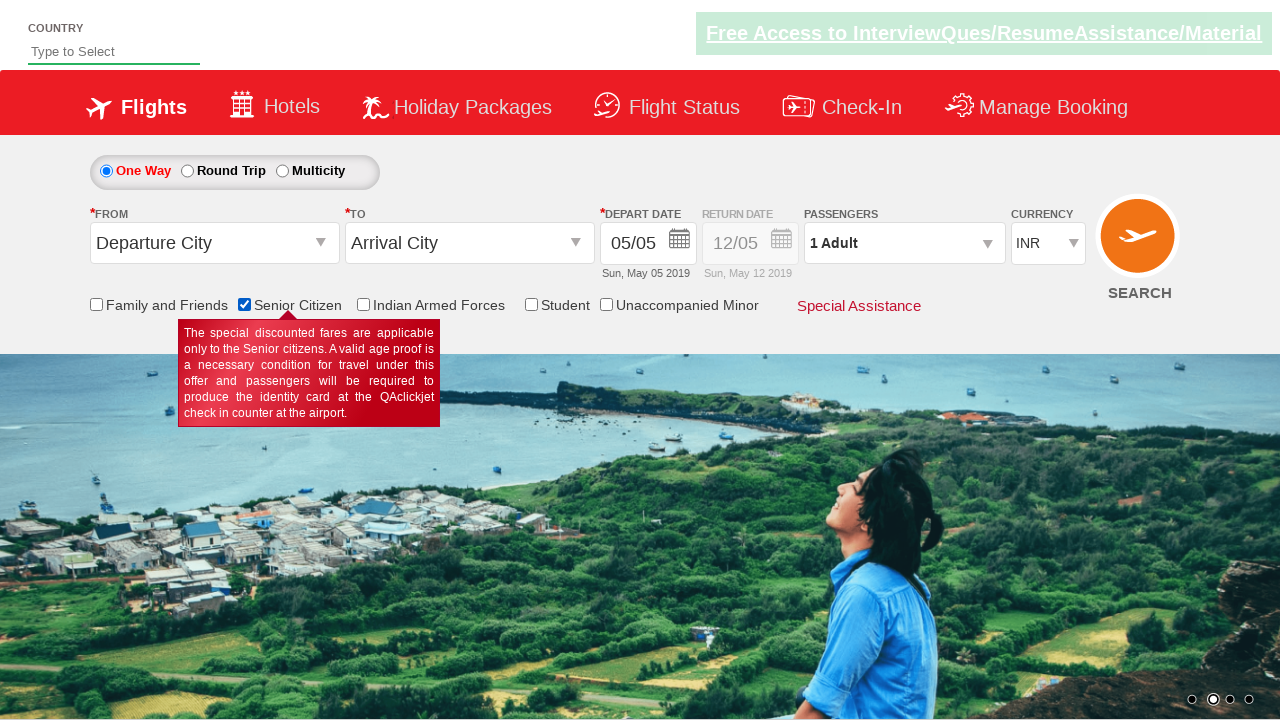

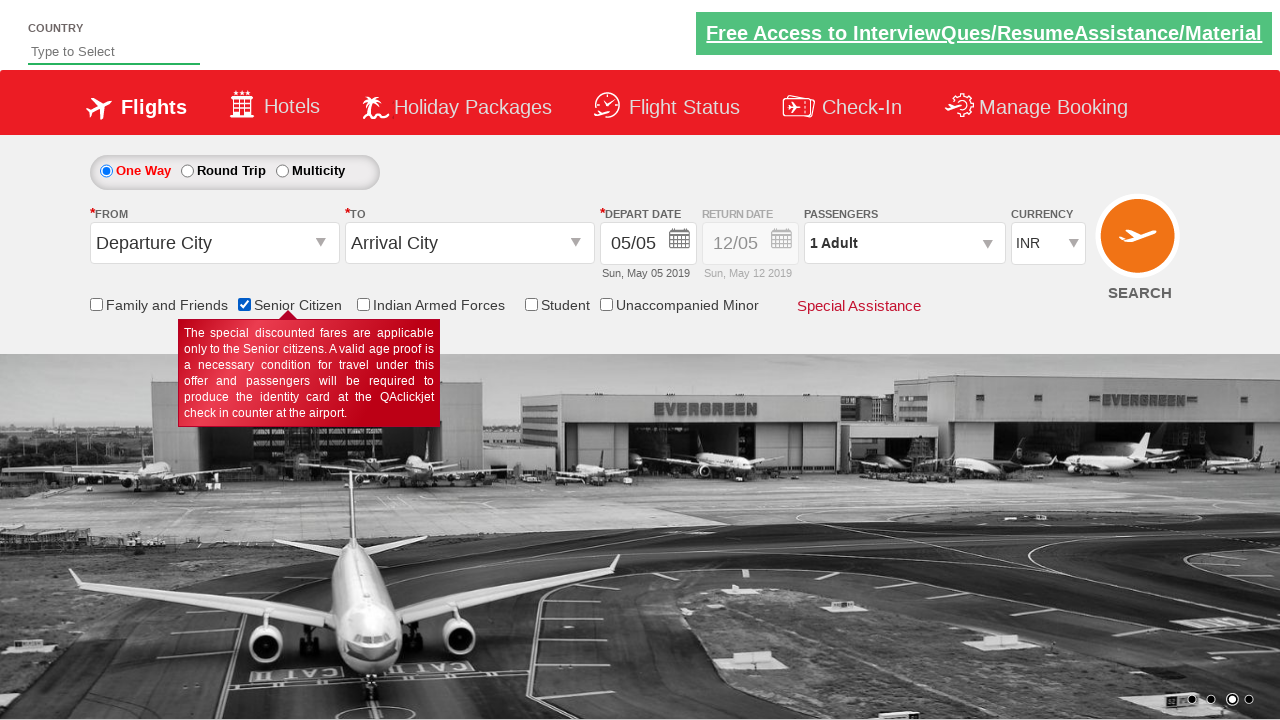